Tests registration form validation by submitting empty form and verifying error messages for all required fields

Starting URL: https://alada.vn/tai-khoan/dang-ky.html

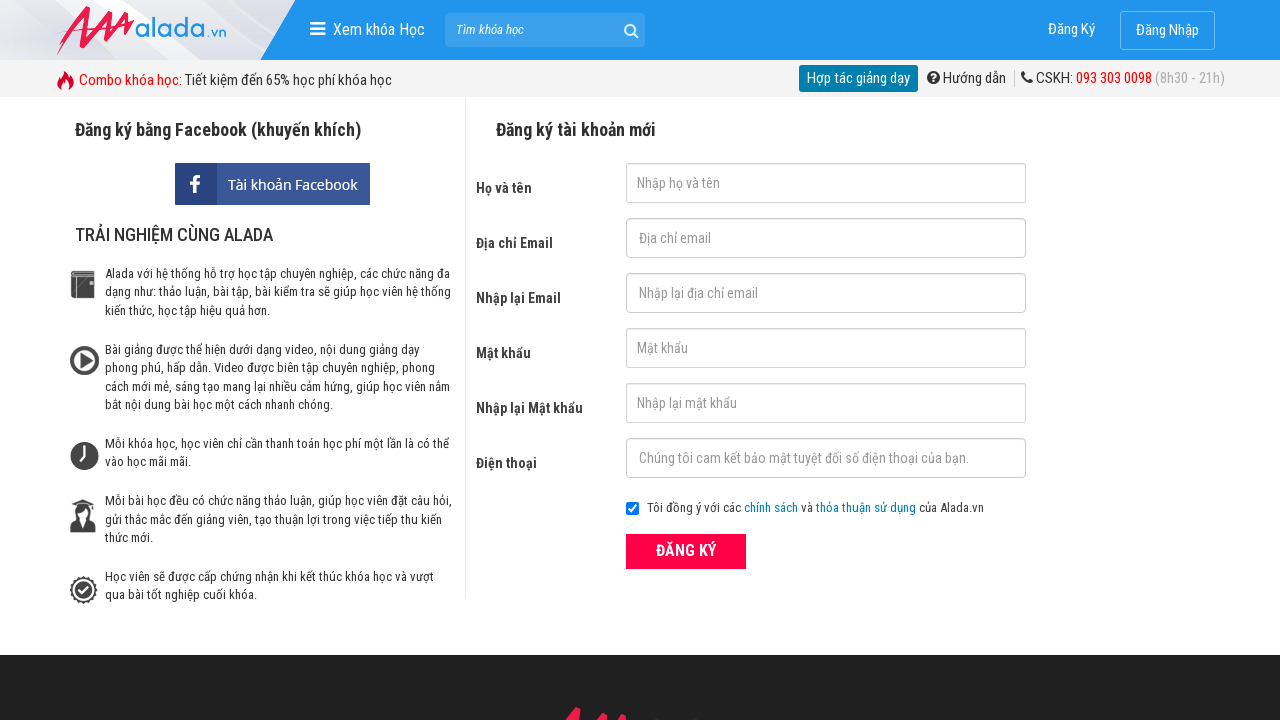

Clicked ĐĂNG KÝ (Register) button without filling any fields at (686, 551) on xpath=//form[@id='frmLogin']//button[text()='ĐĂNG KÝ']
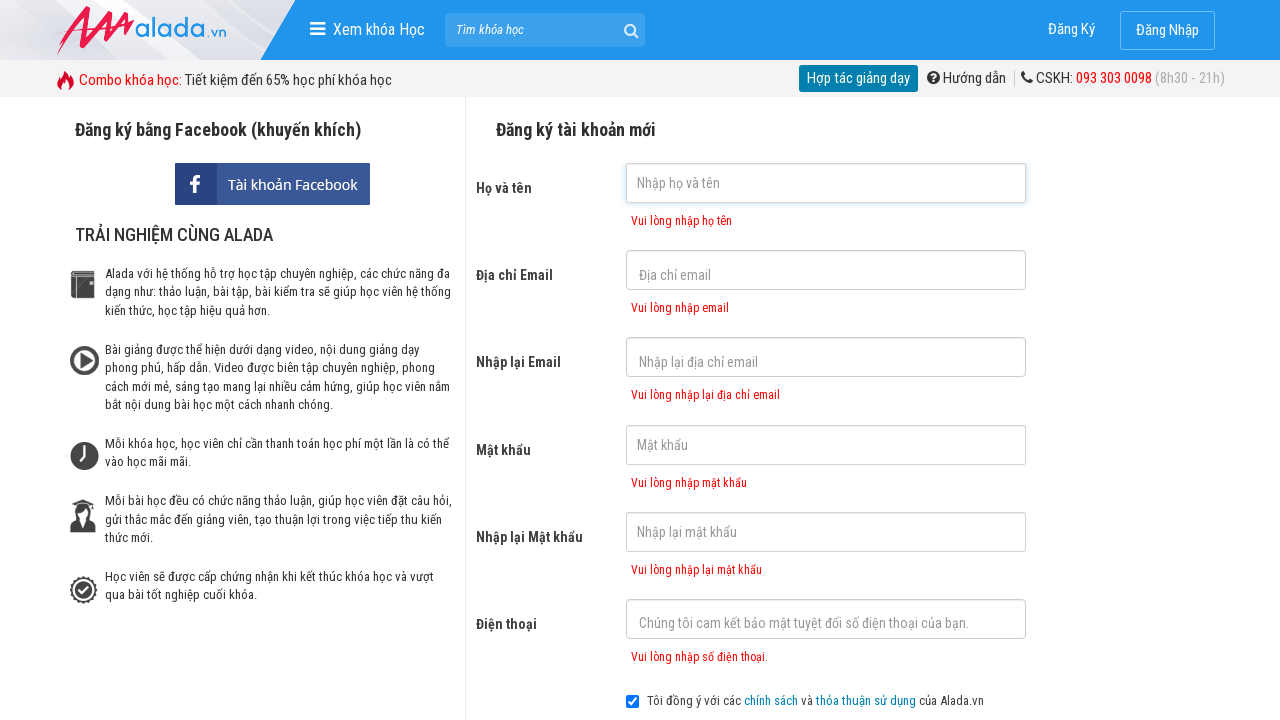

First name error message appeared
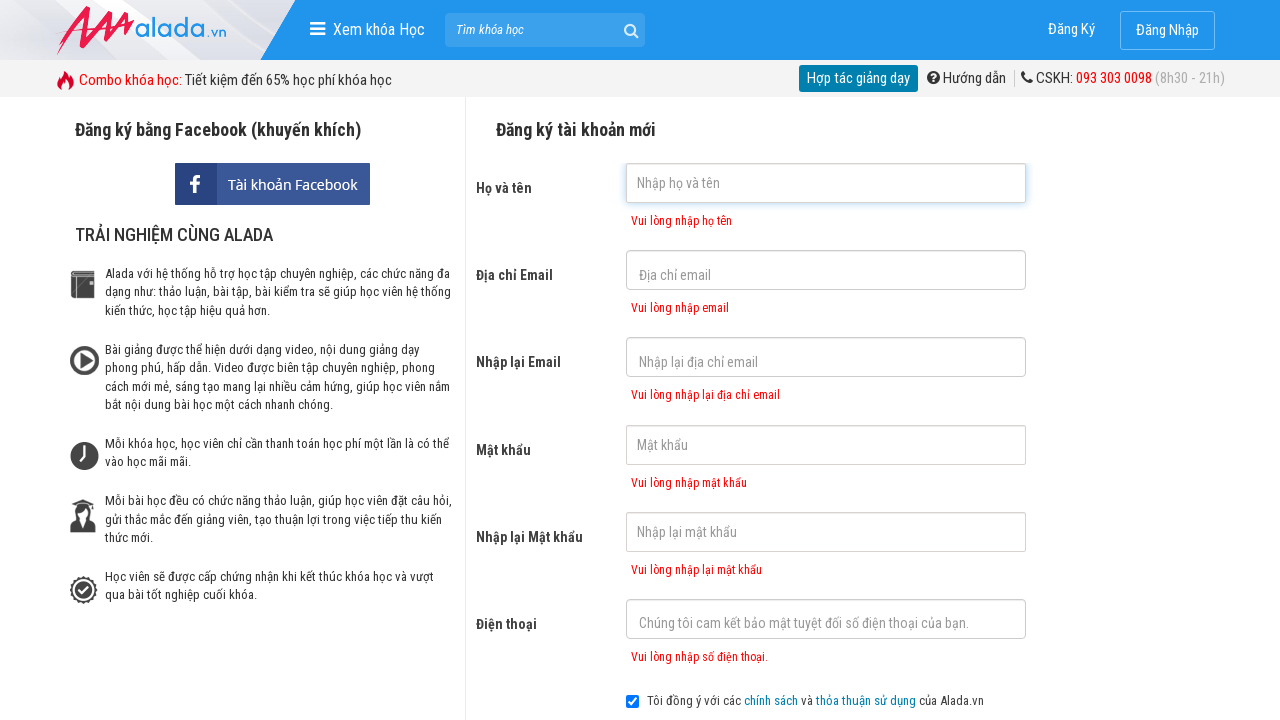

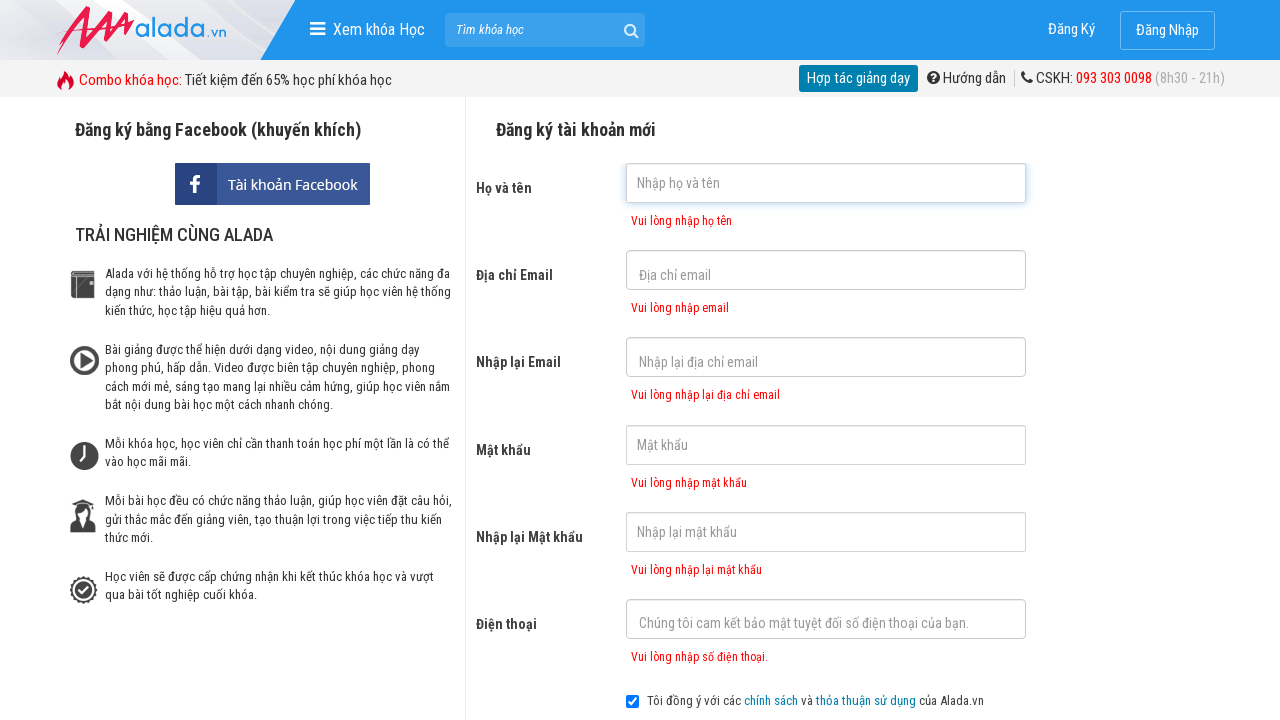